Tests that the todo counter displays the correct number of items

Starting URL: https://demo.playwright.dev/todomvc

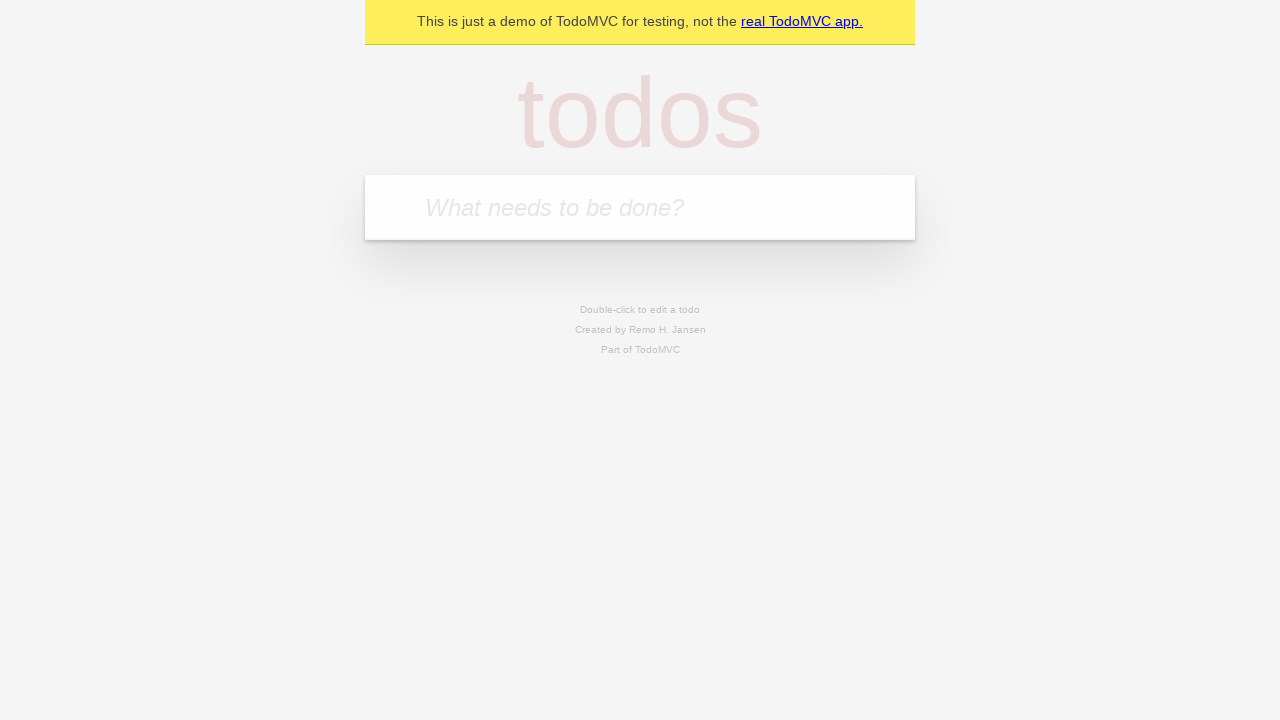

Located the todo input field
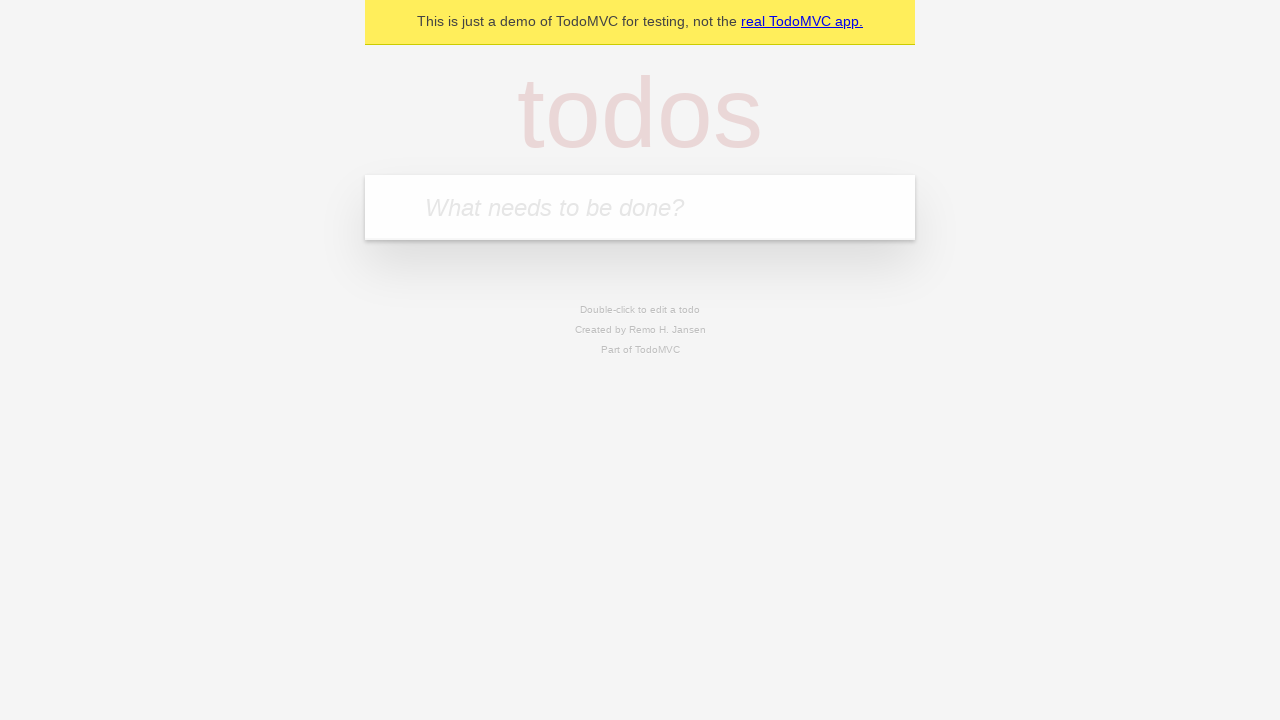

Filled first todo with 'buy some cheese' on internal:attr=[placeholder="What needs to be done?"i]
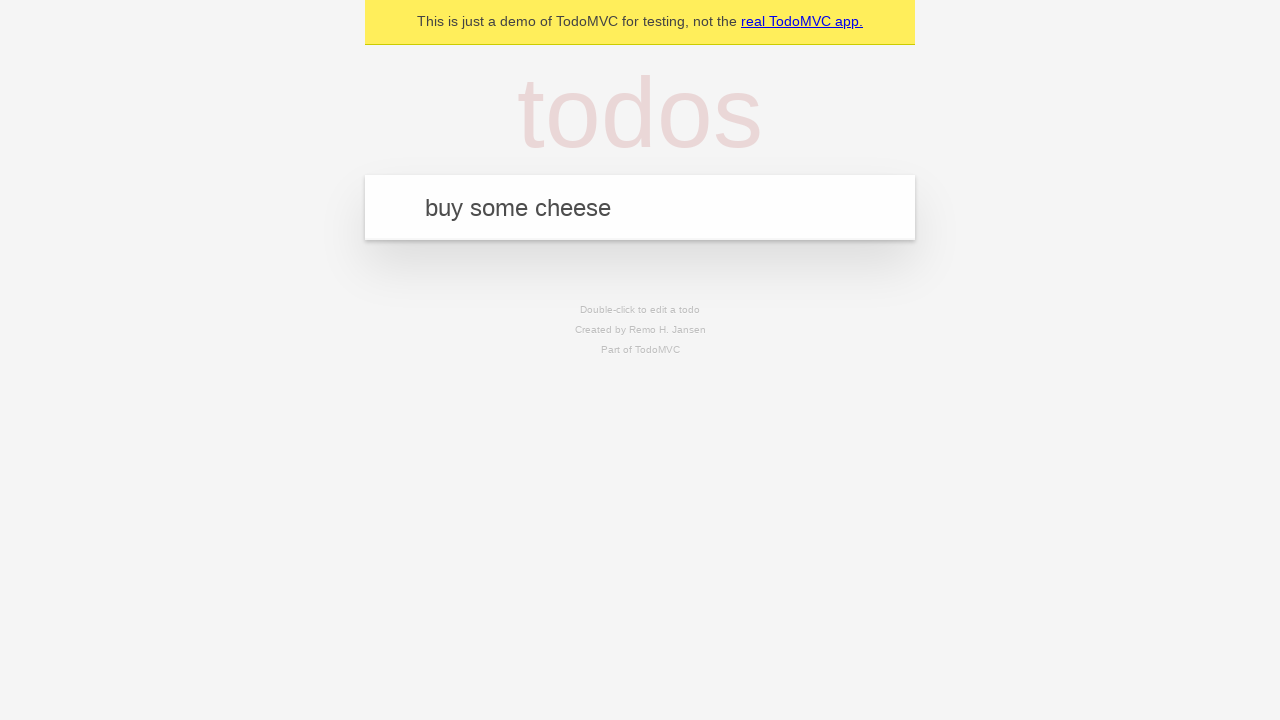

Pressed Enter to create first todo item on internal:attr=[placeholder="What needs to be done?"i]
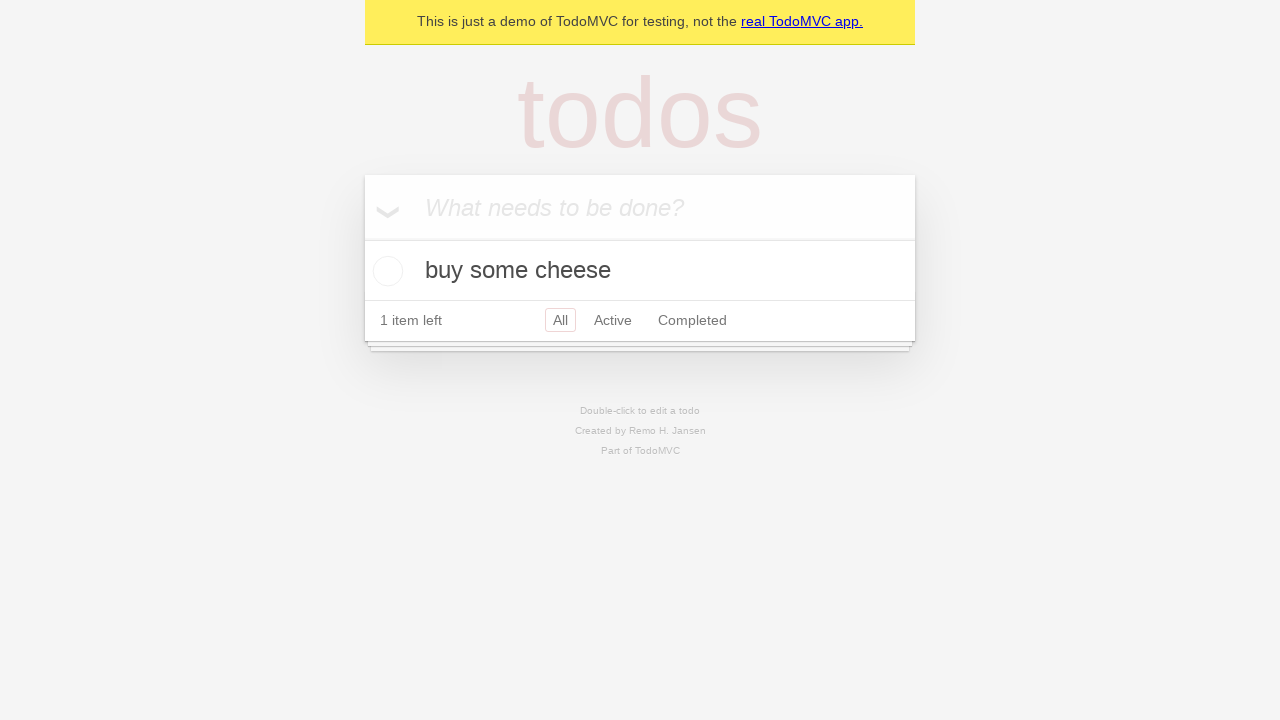

Todo counter element loaded
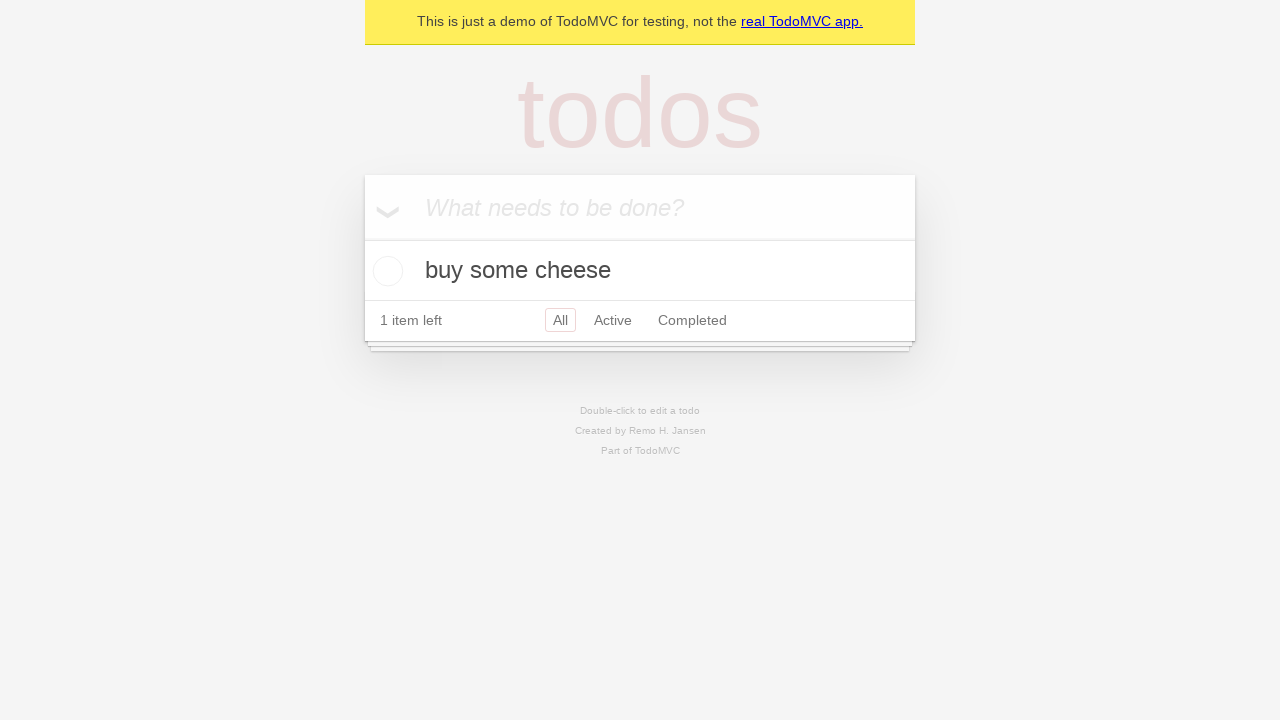

Filled second todo with 'feed the cat' on internal:attr=[placeholder="What needs to be done?"i]
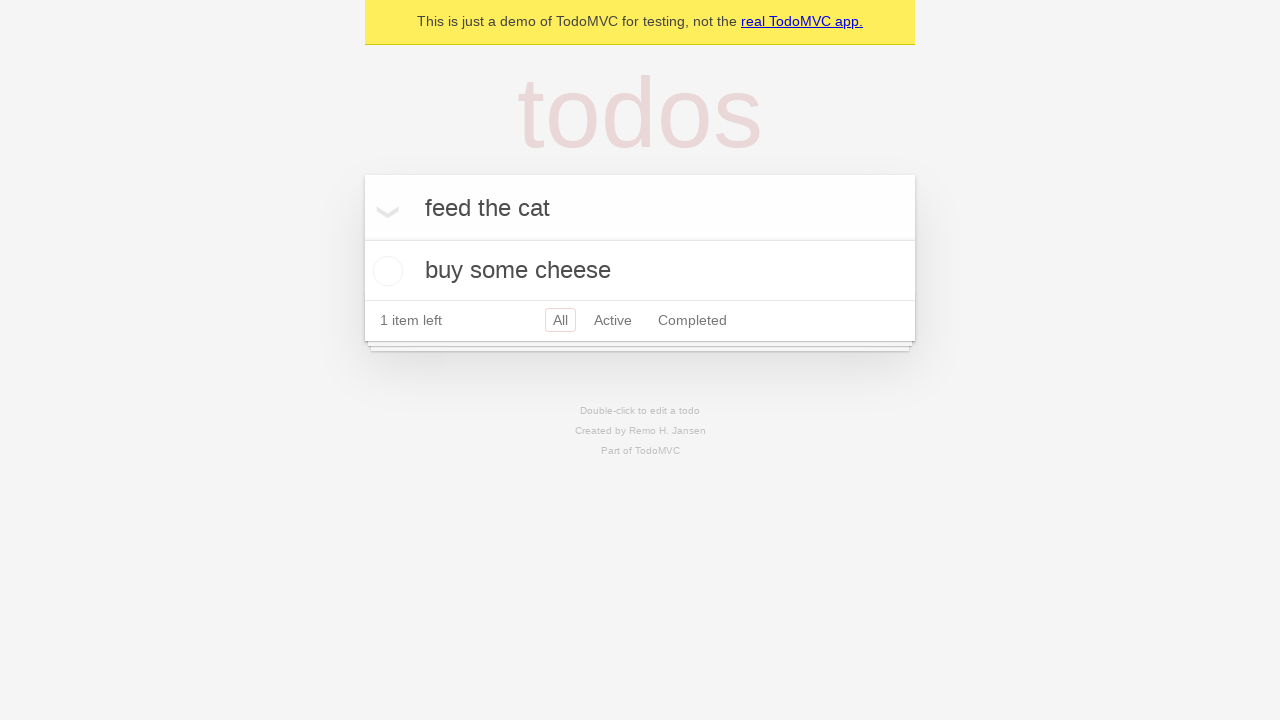

Pressed Enter to create second todo item on internal:attr=[placeholder="What needs to be done?"i]
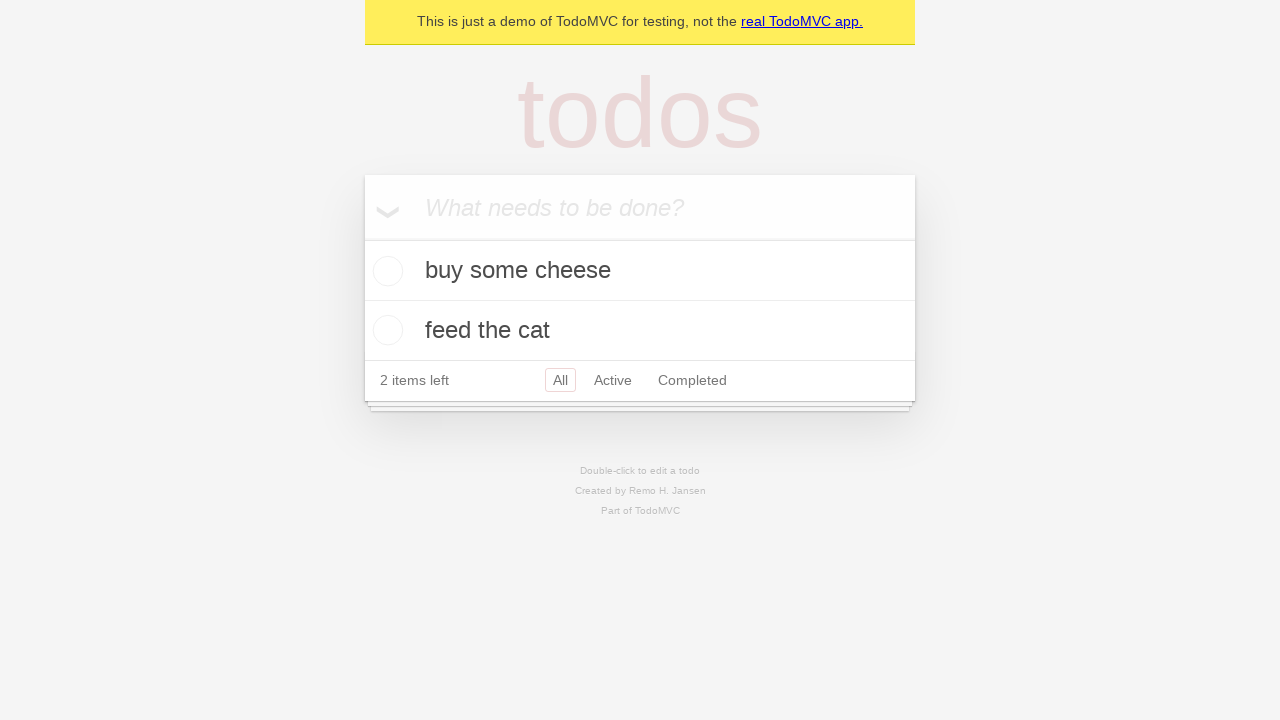

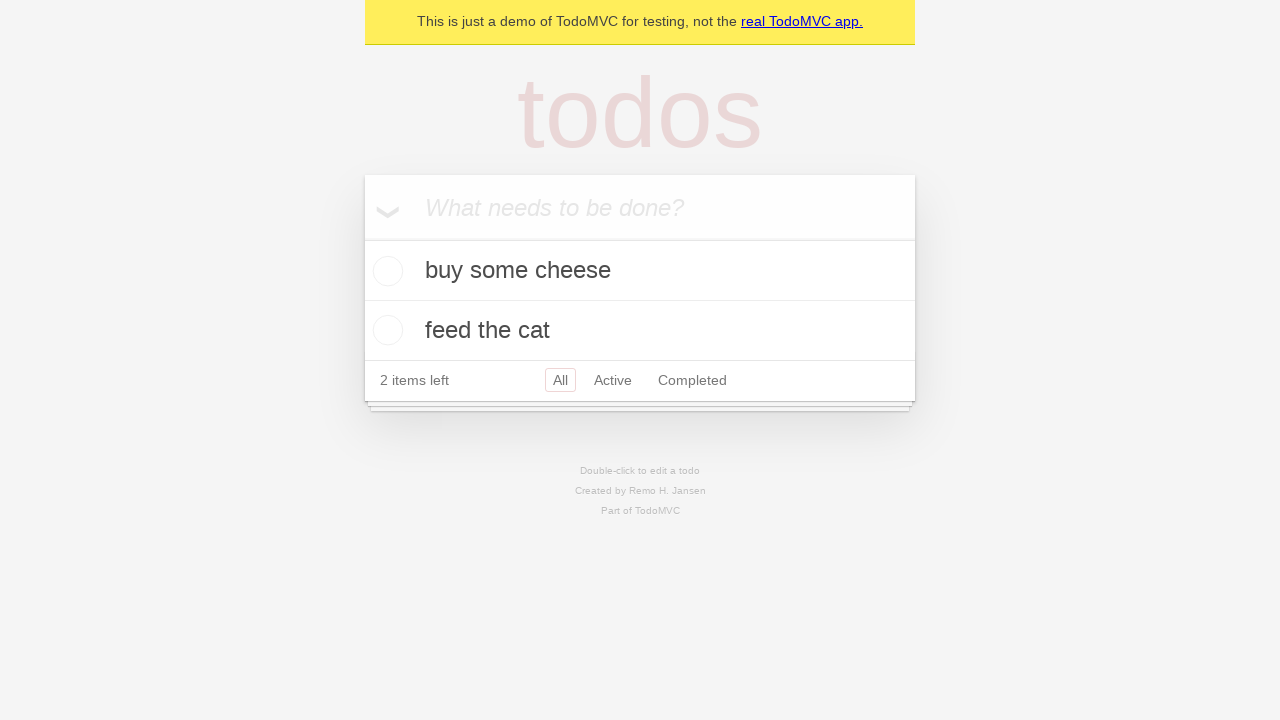